Tests a practice form for locators by filling in login credentials, navigating to forgot password page, filling reset password form, and then returning to login with correct credentials

Starting URL: https://rahulshettyacademy.com/locatorspractice/

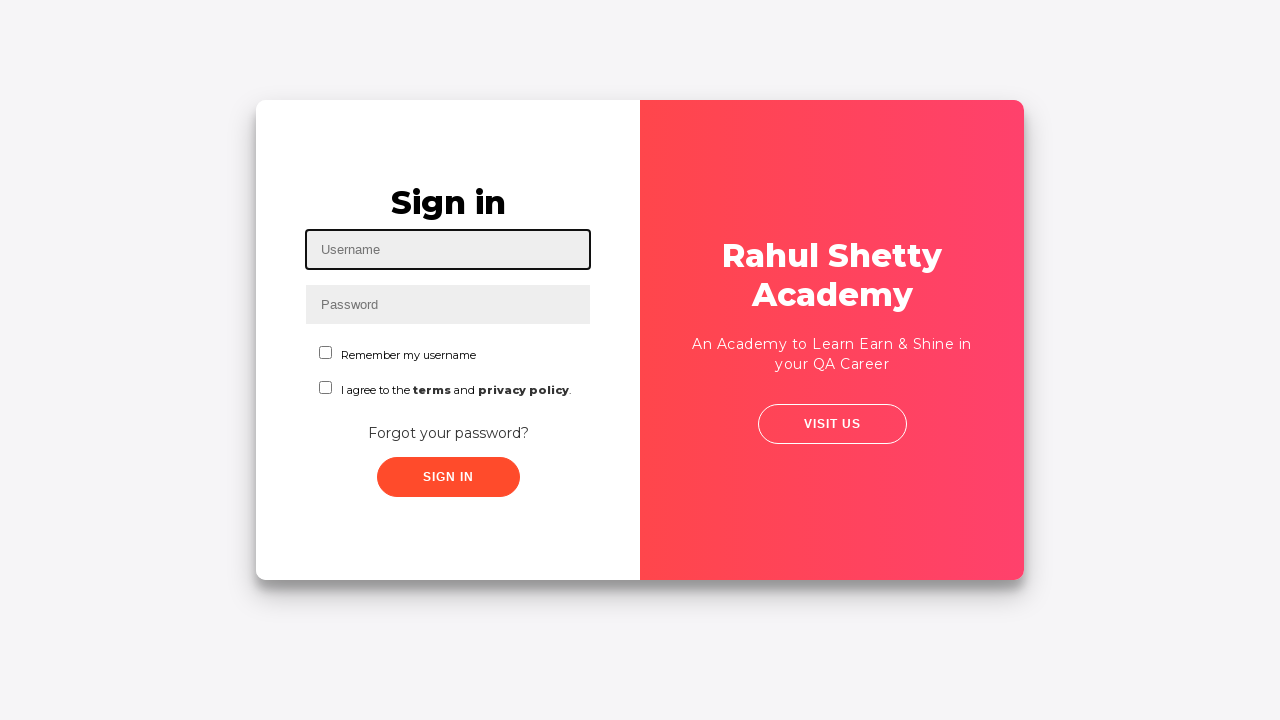

Filled username field with 'rahul' on #inputUsername
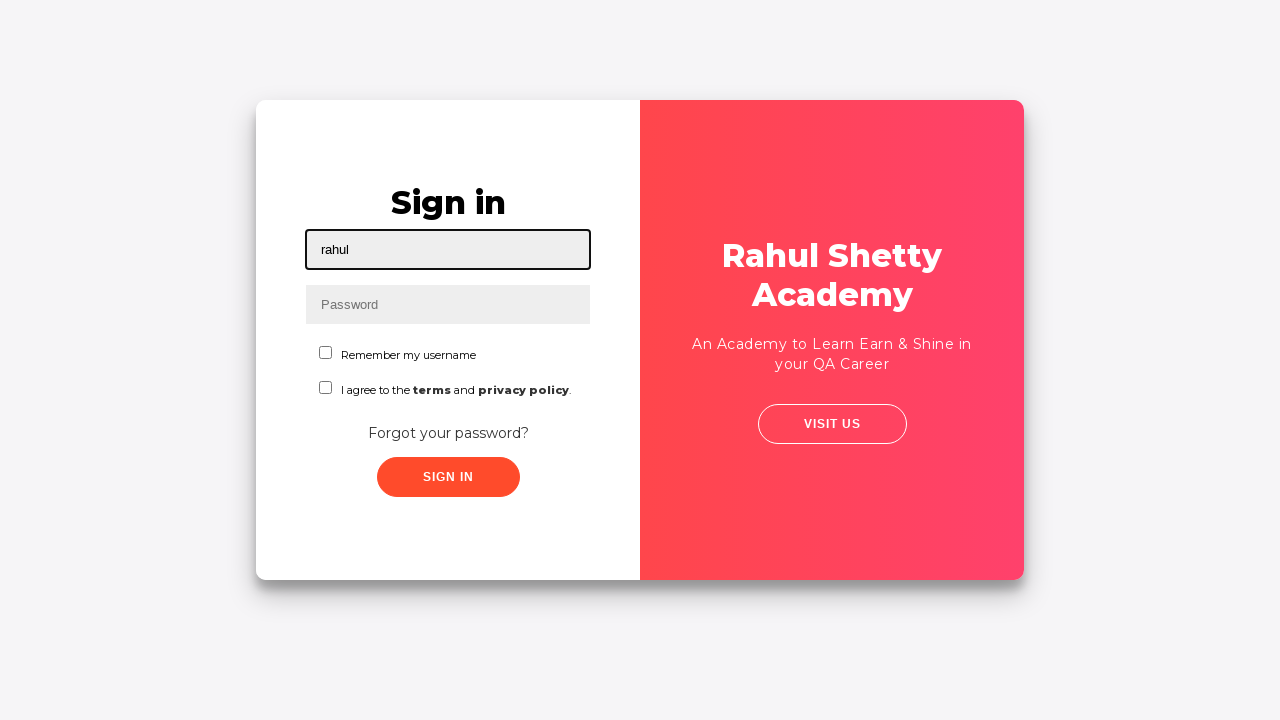

Filled password field with incorrect password 'abcd' on input[name='inputPassword']
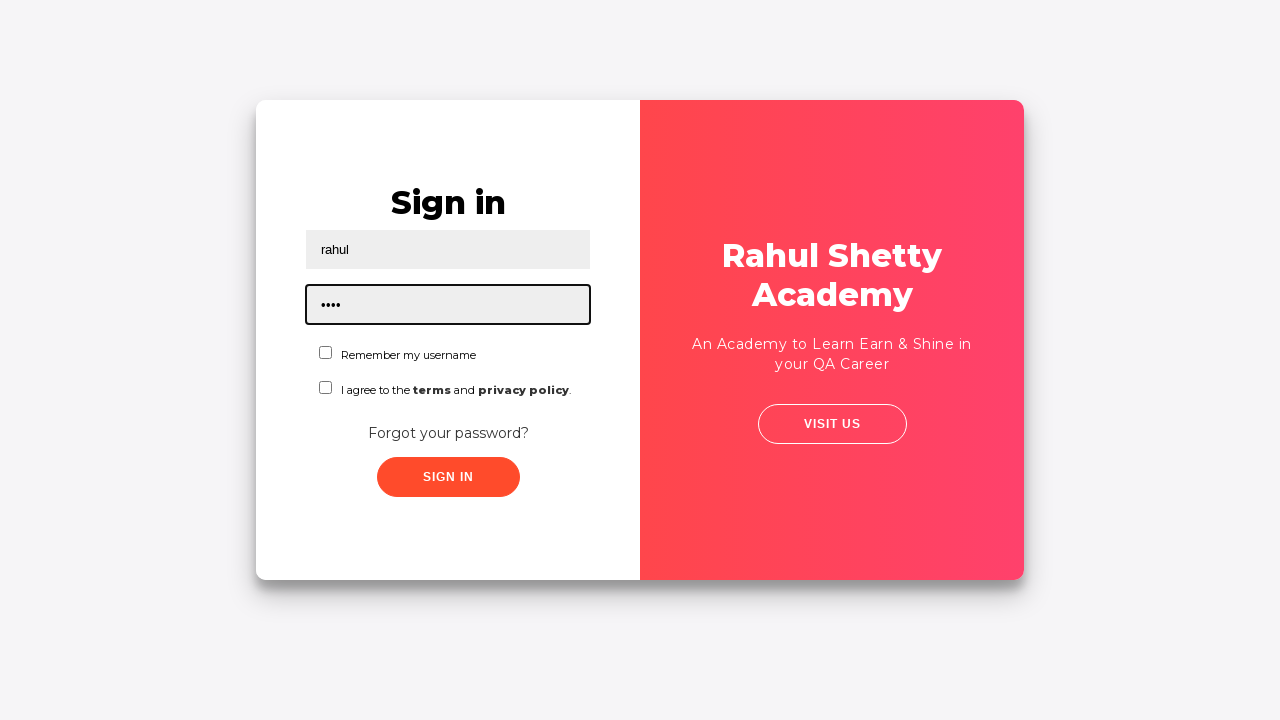

Clicked sign in button at (448, 477) on .signInBtn
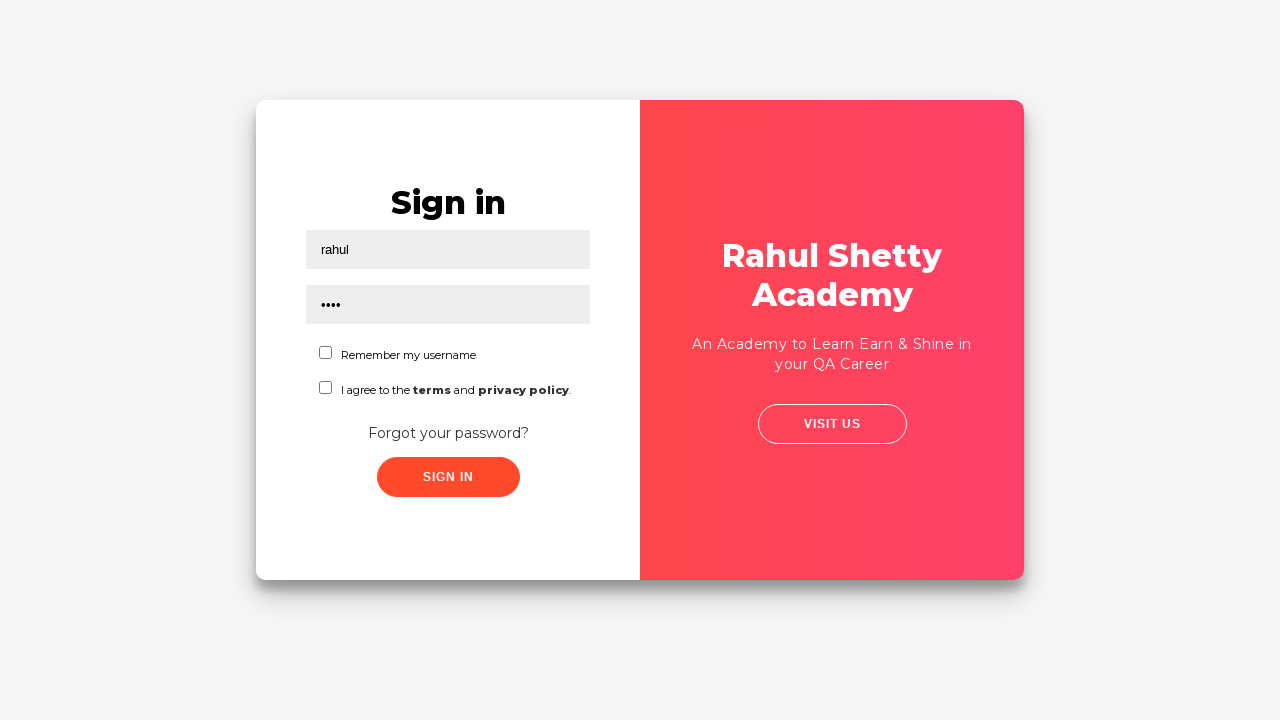

Error message appeared on screen
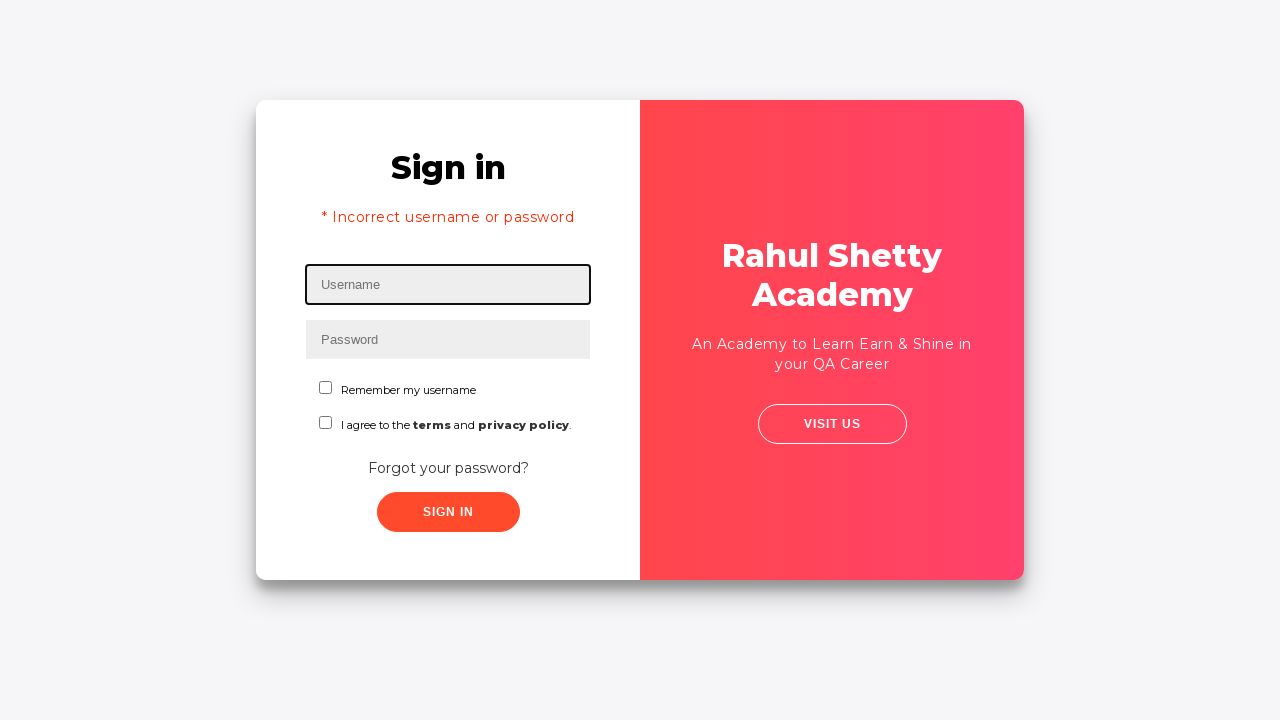

Clicked 'Forgot your password?' link at (448, 468) on text=Forgot your password?
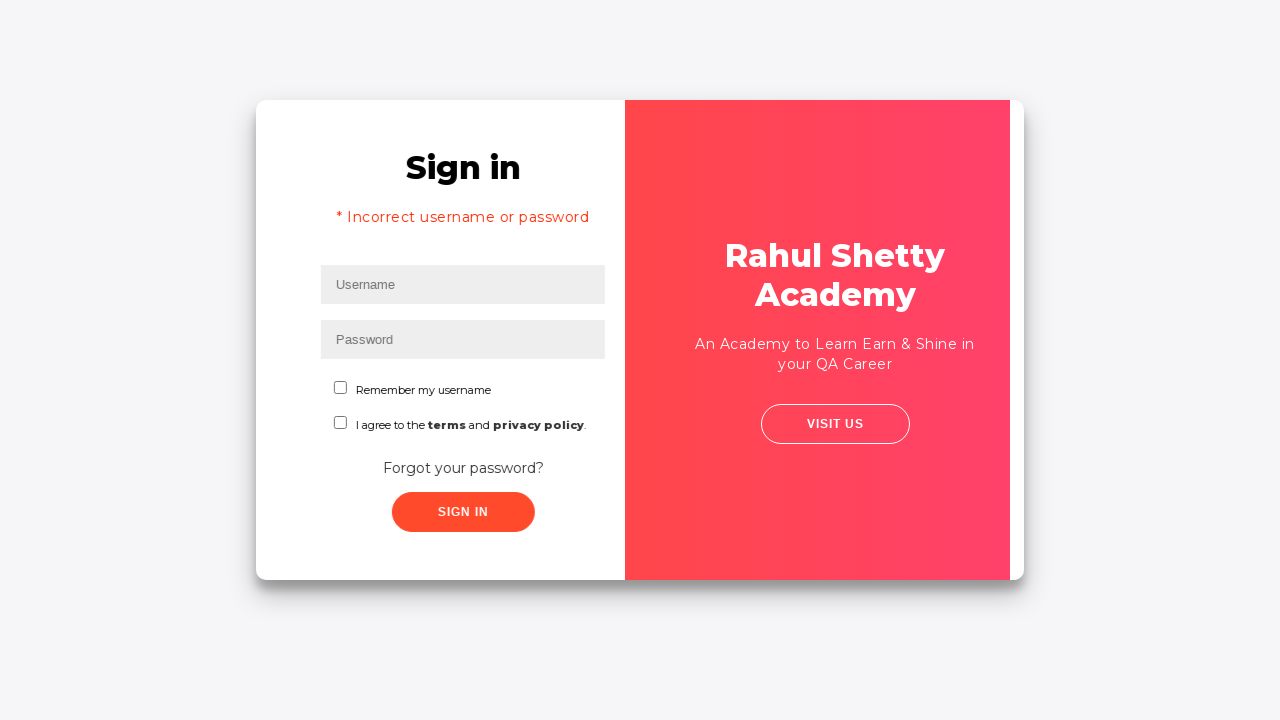

Filled name field with 'jems' in forgot password form on input[placeholder='Name']
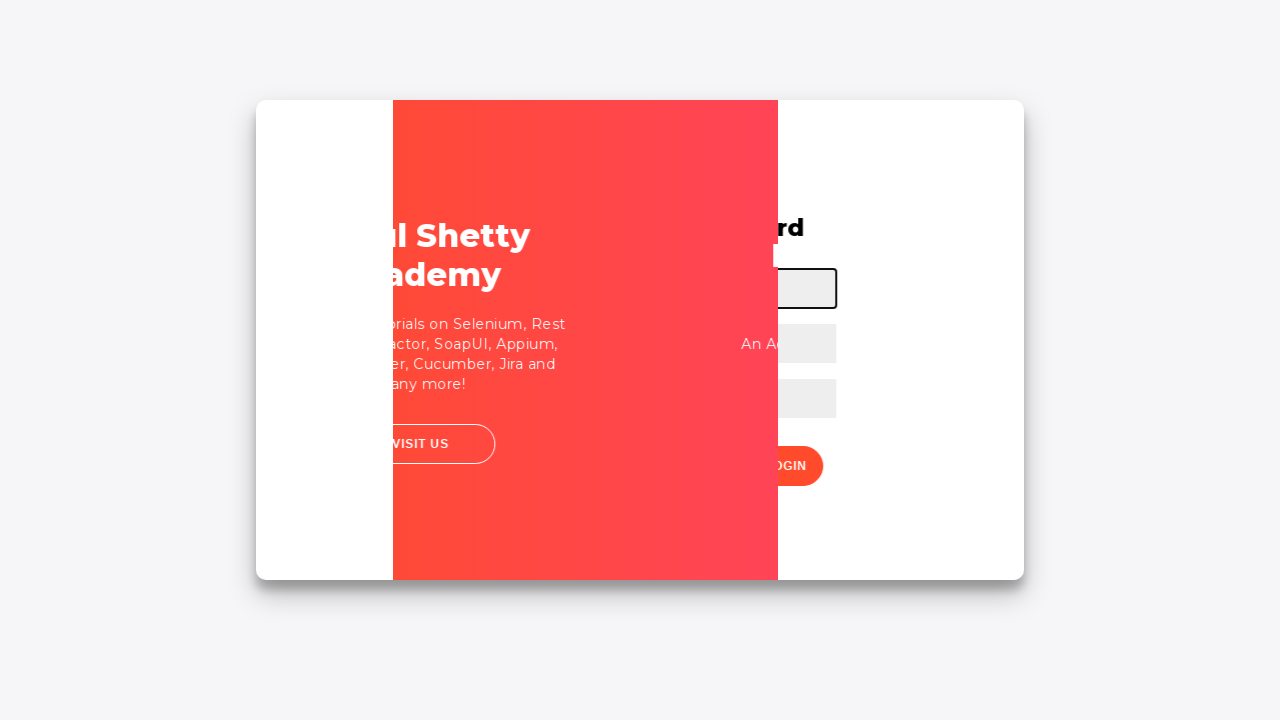

Filled email field with 'jems123@gmail.com' on input[placeholder='Email']
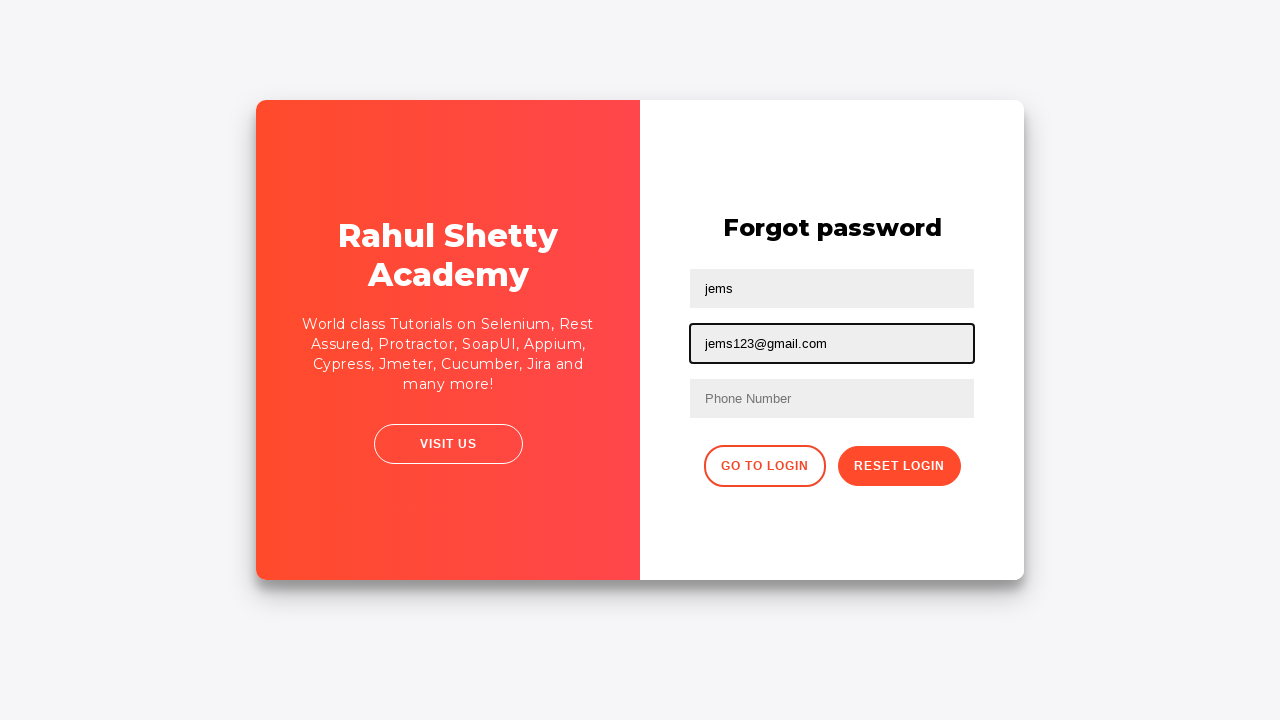

Cleared email field on input[type='text']:nth-child(3)
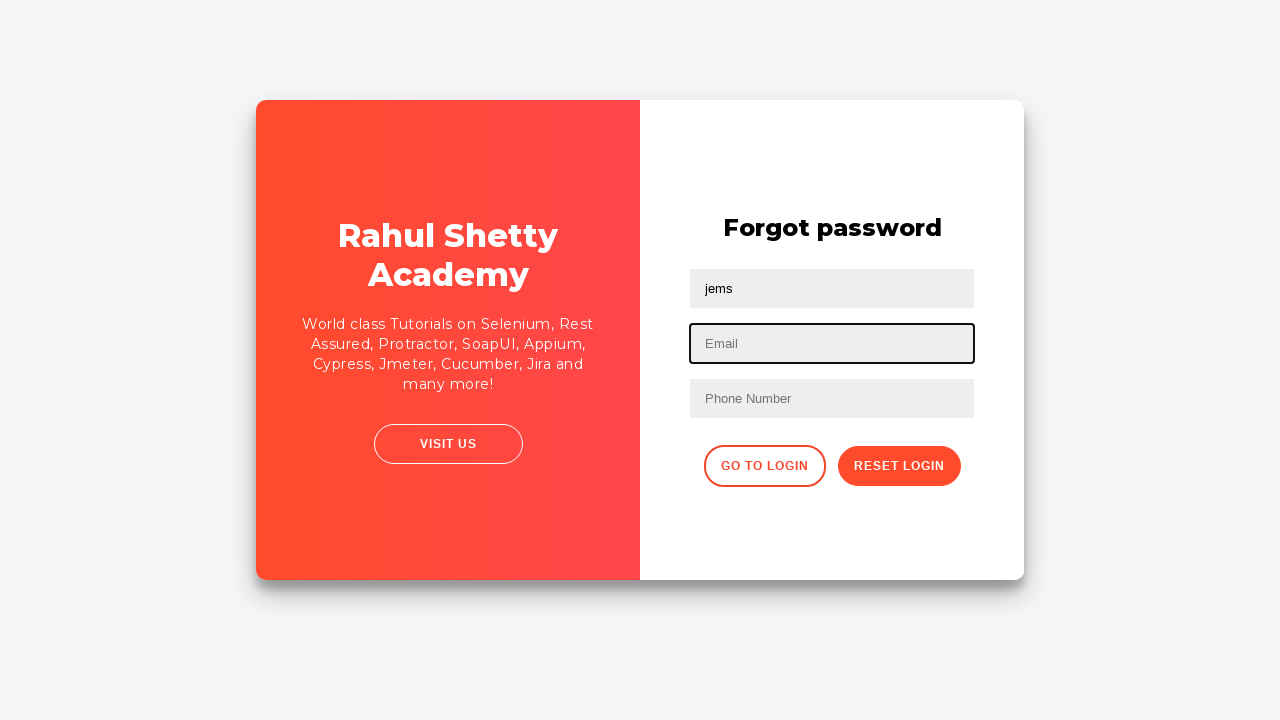

Filled email field with corrected email 'jems@gmail.com' on (//input[@type='text'])[2]
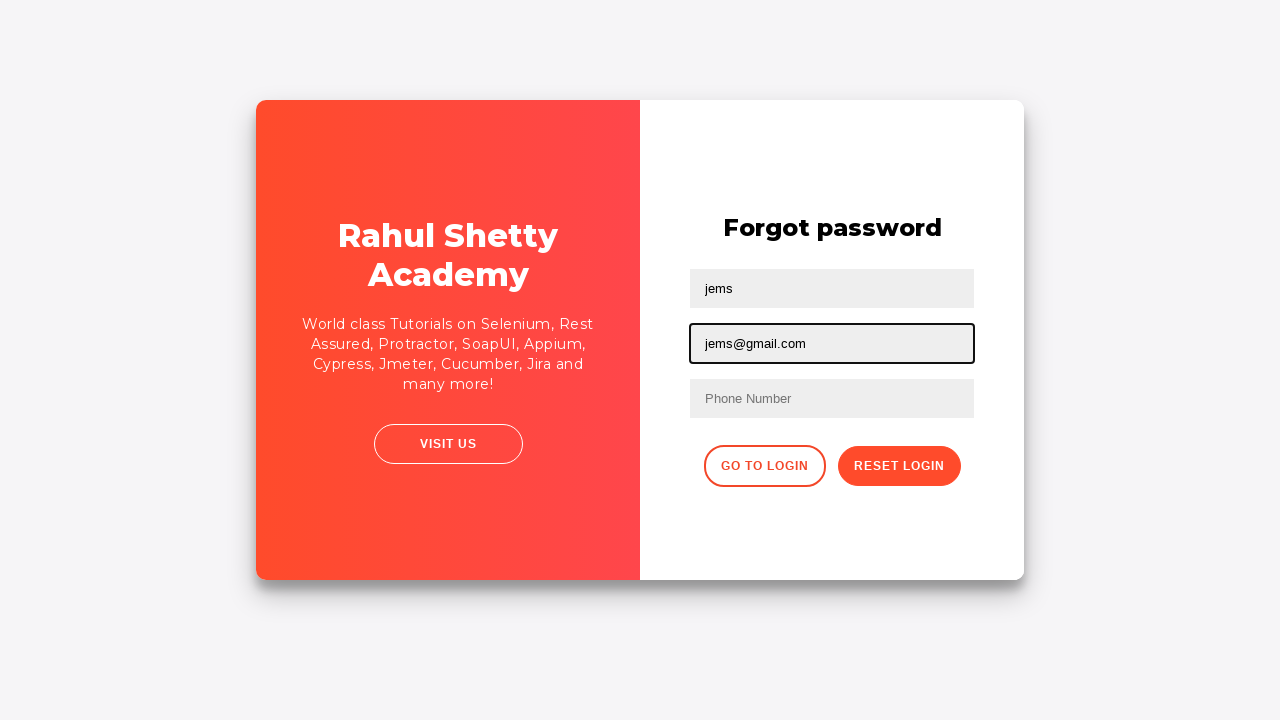

Filled phone number field with '9868598798' on //form/input[3]
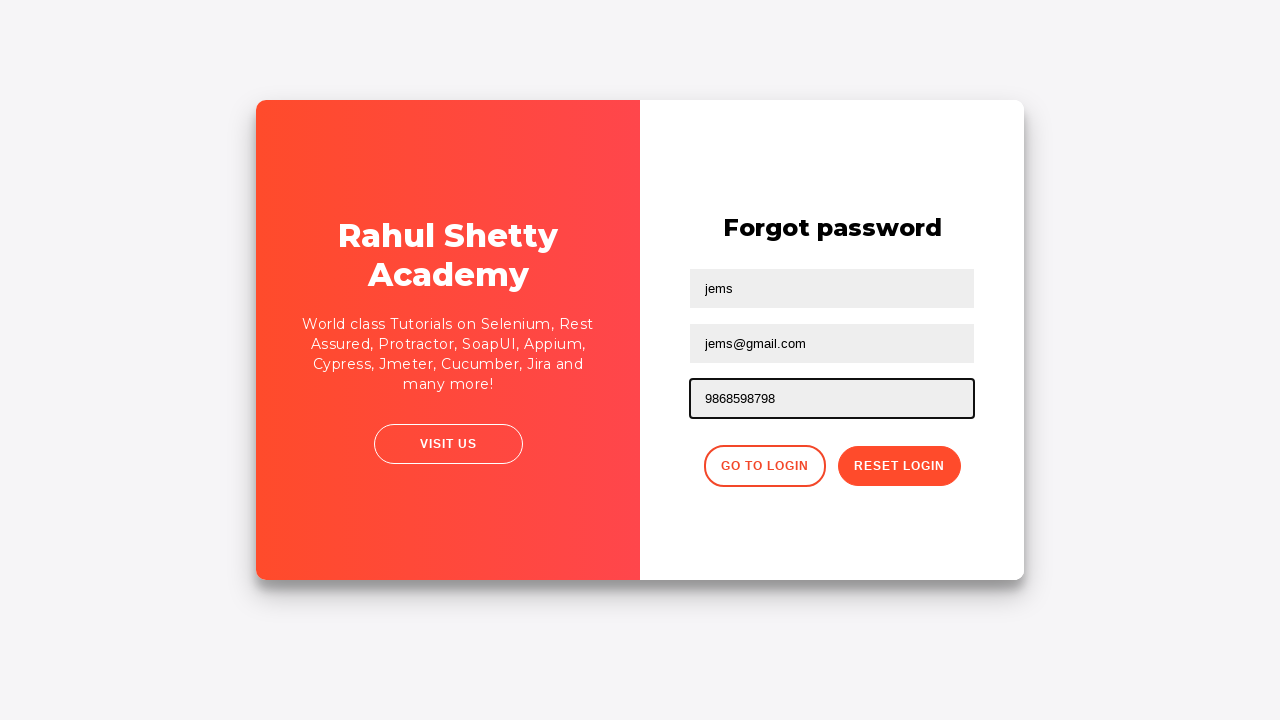

Clicked reset password button at (899, 466) on button.reset-pwd-btn
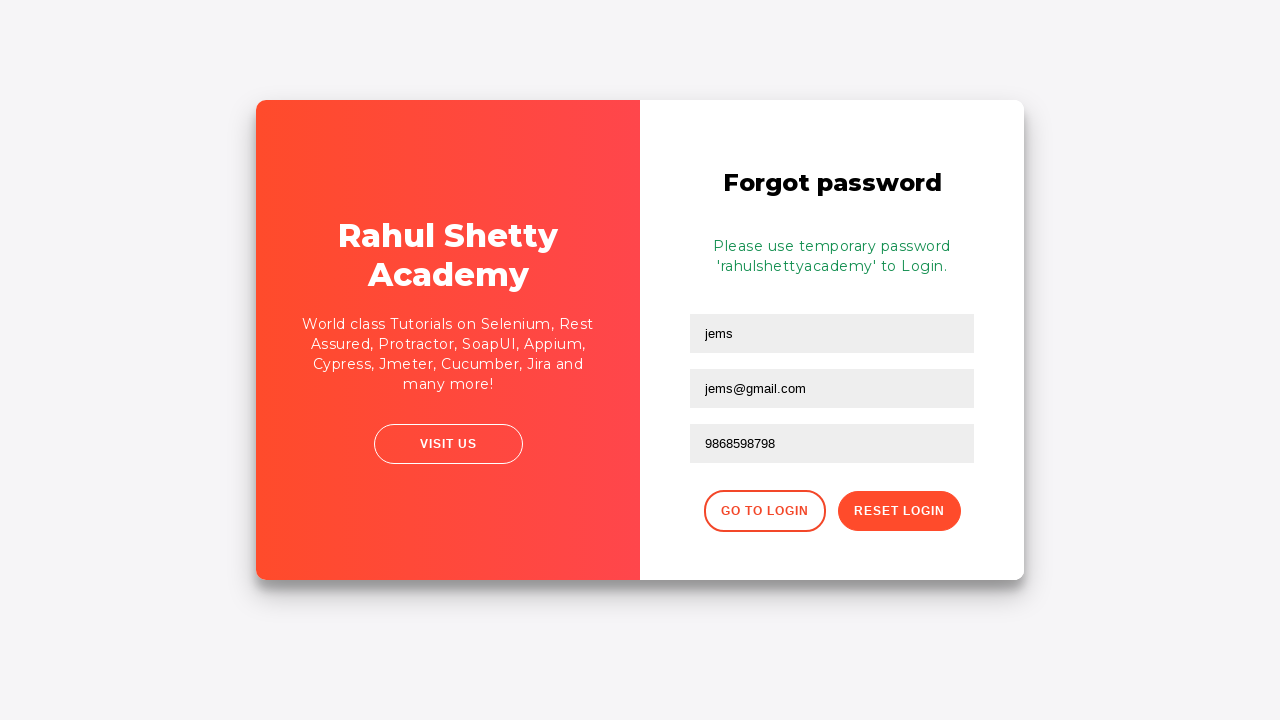

Password reset confirmation message appeared
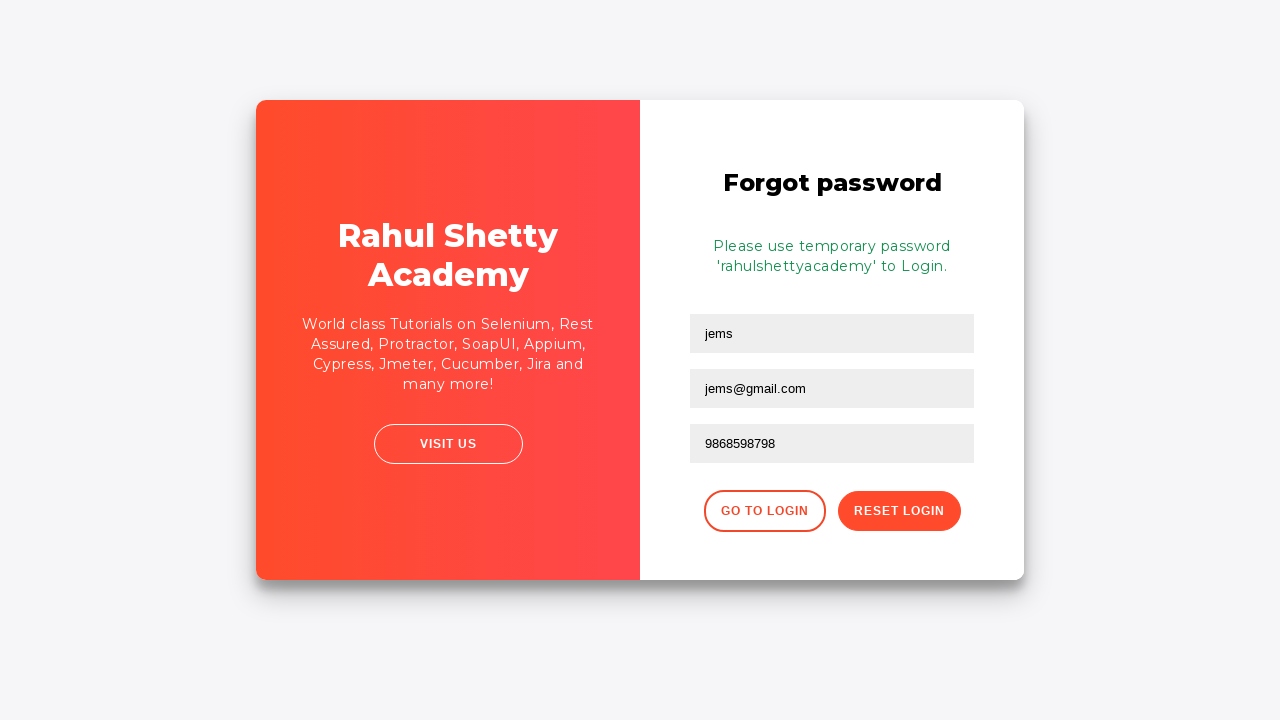

Clicked 'Go to Login' button at (764, 511) on xpath=//div[@class='forgot-pwd-btn-conainer']/button[1]
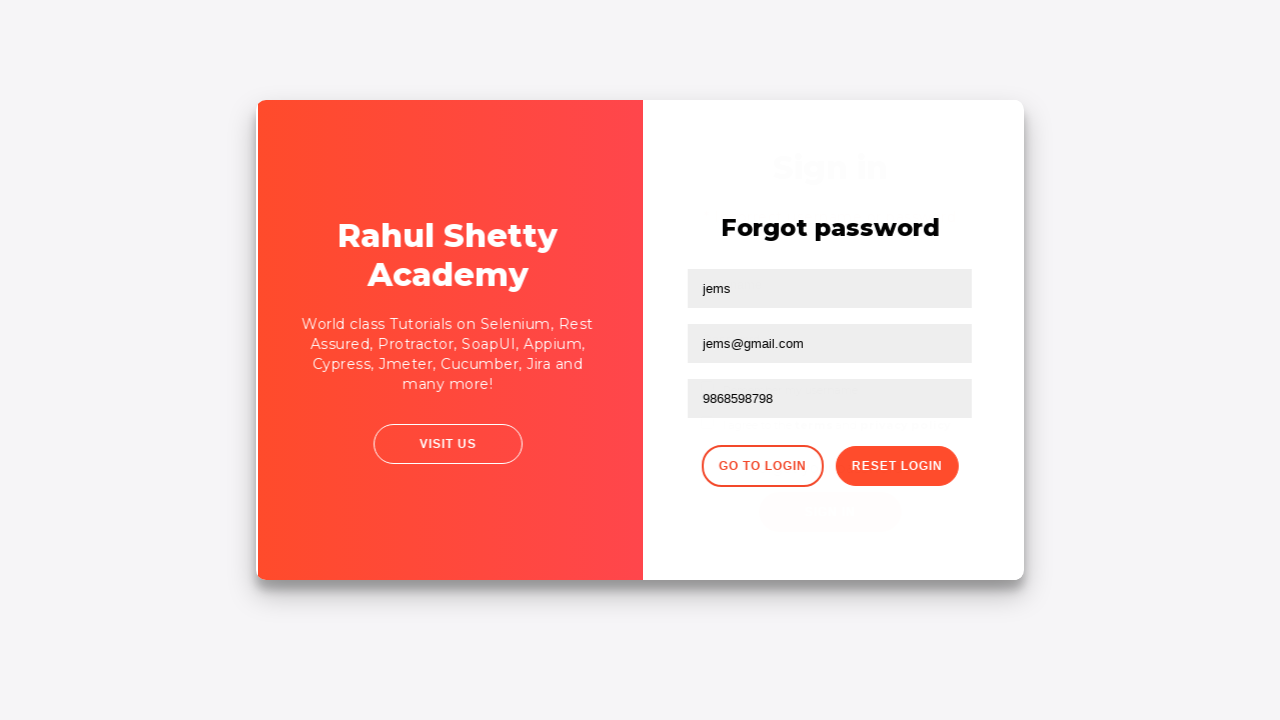

Filled username field with 'jems' on input#inputUsername
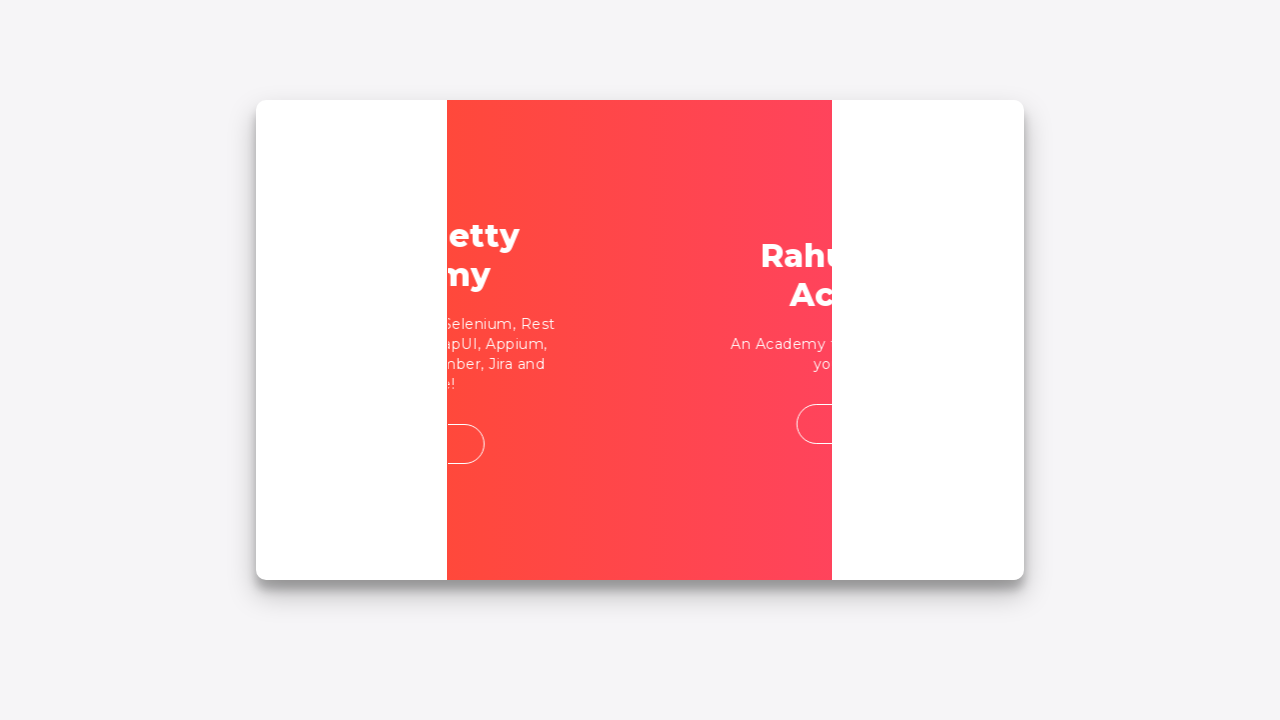

Filled password field with correct password 'rahulshettyacademy' on input[type*='pass']
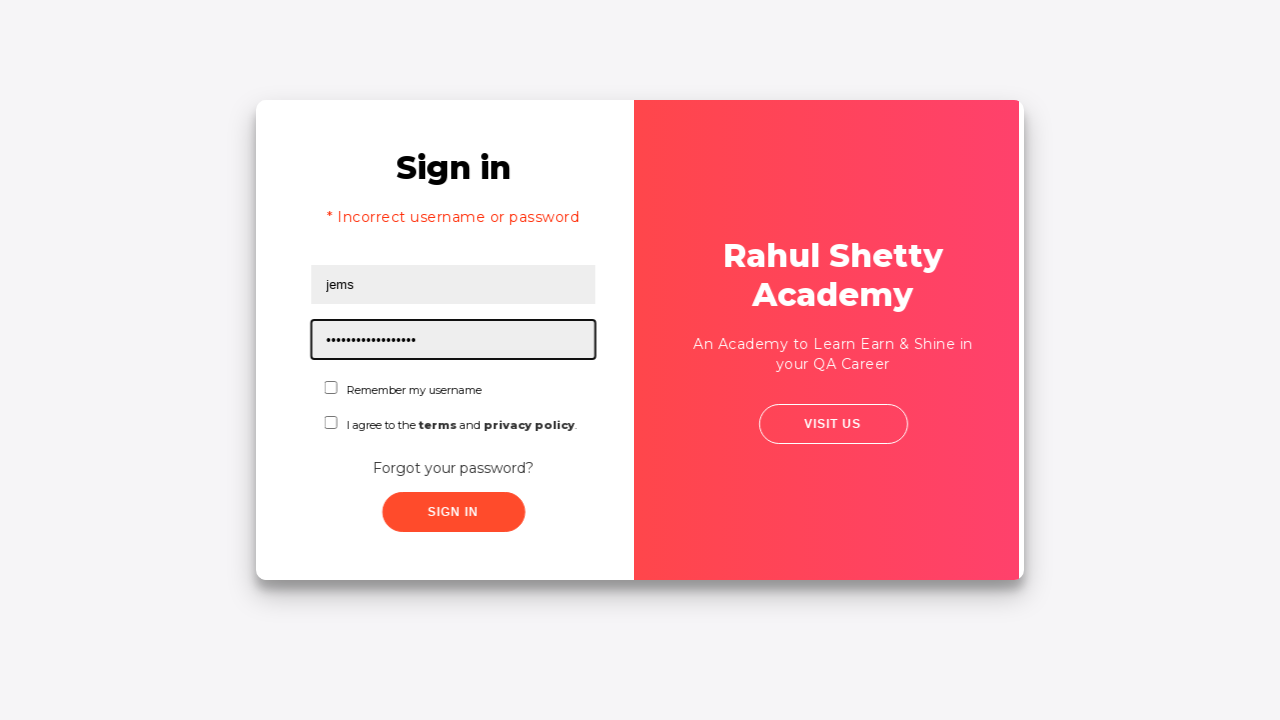

Checked the checkbox at (326, 388) on #chkboxOne
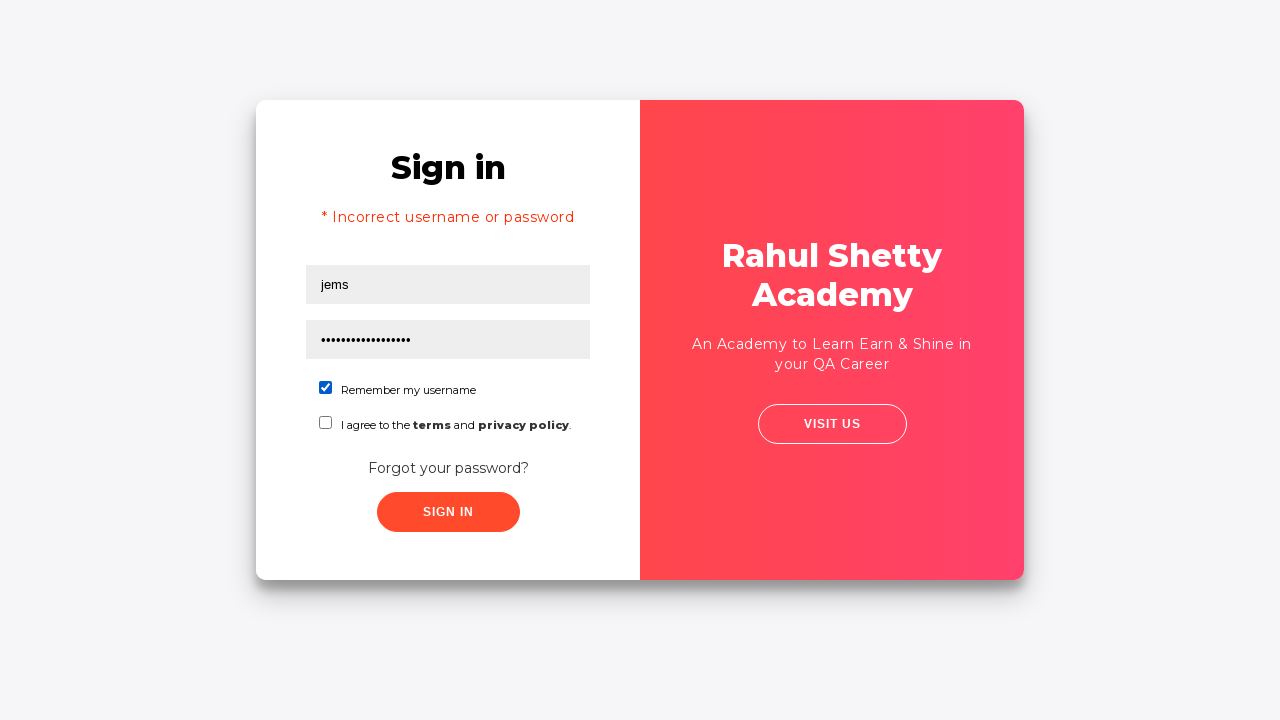

Clicked submit button to complete login at (448, 512) on xpath=//button[contains(@class,'submit')]
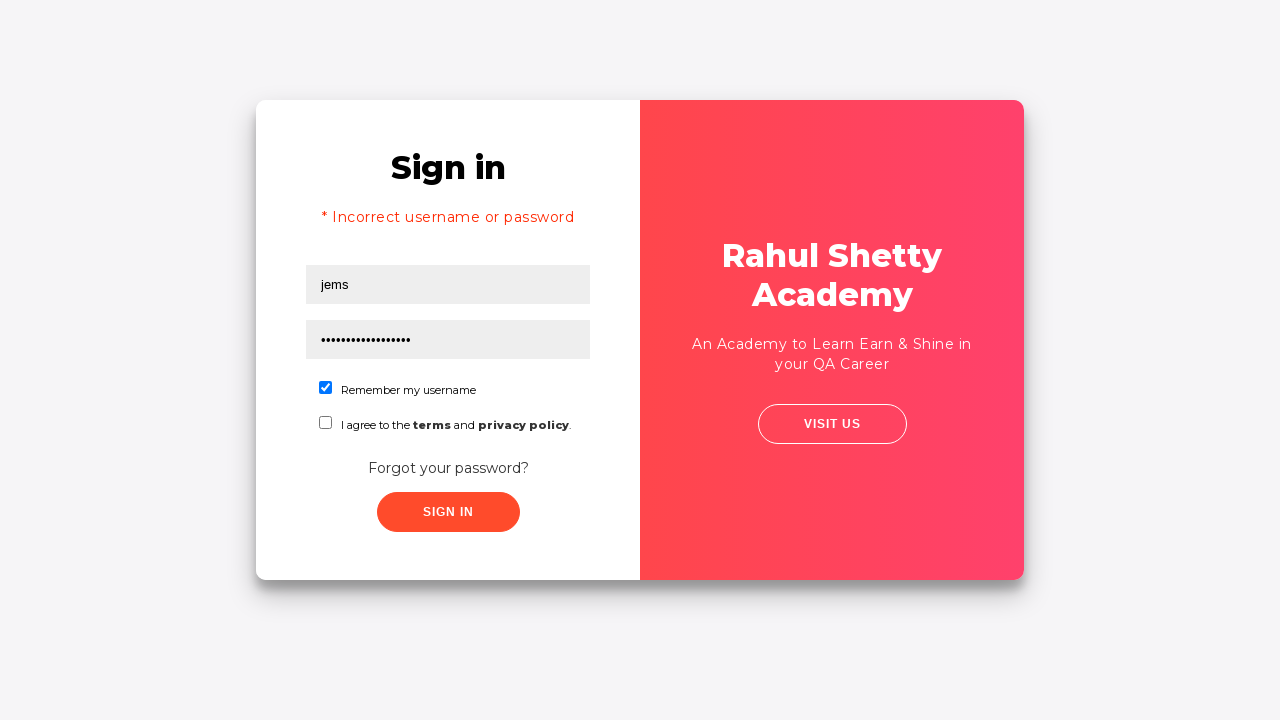

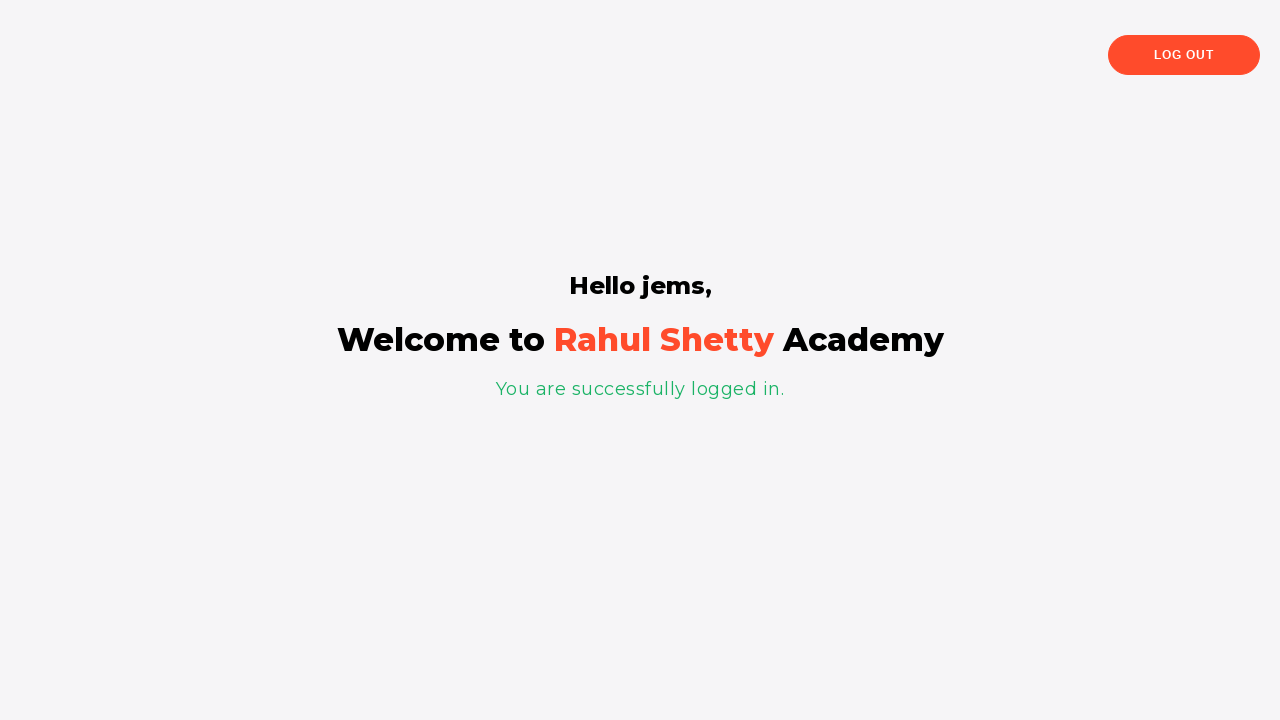